Tests radio button selection on an HTML forms tutorial page by iterating through radio options and clicking on specific values (milk and beer)

Starting URL: http://echoecho.com/htmlforms10.htm

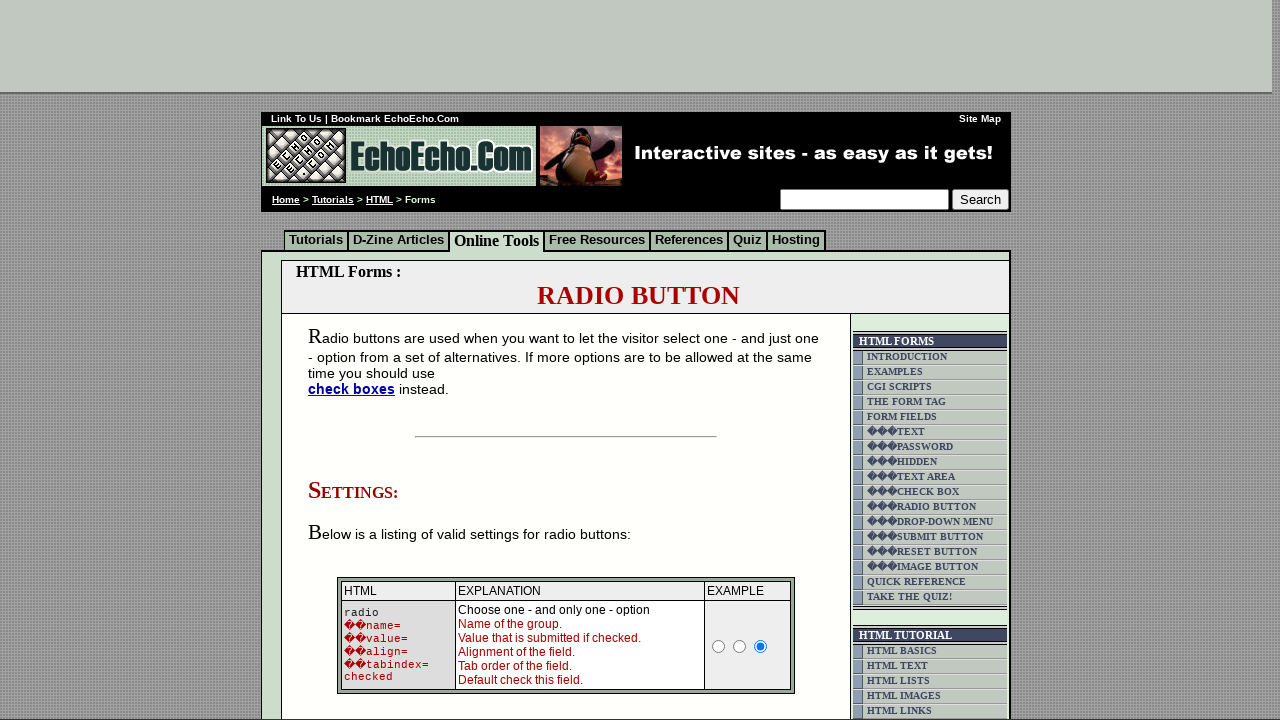

Navigated to HTML forms tutorial page
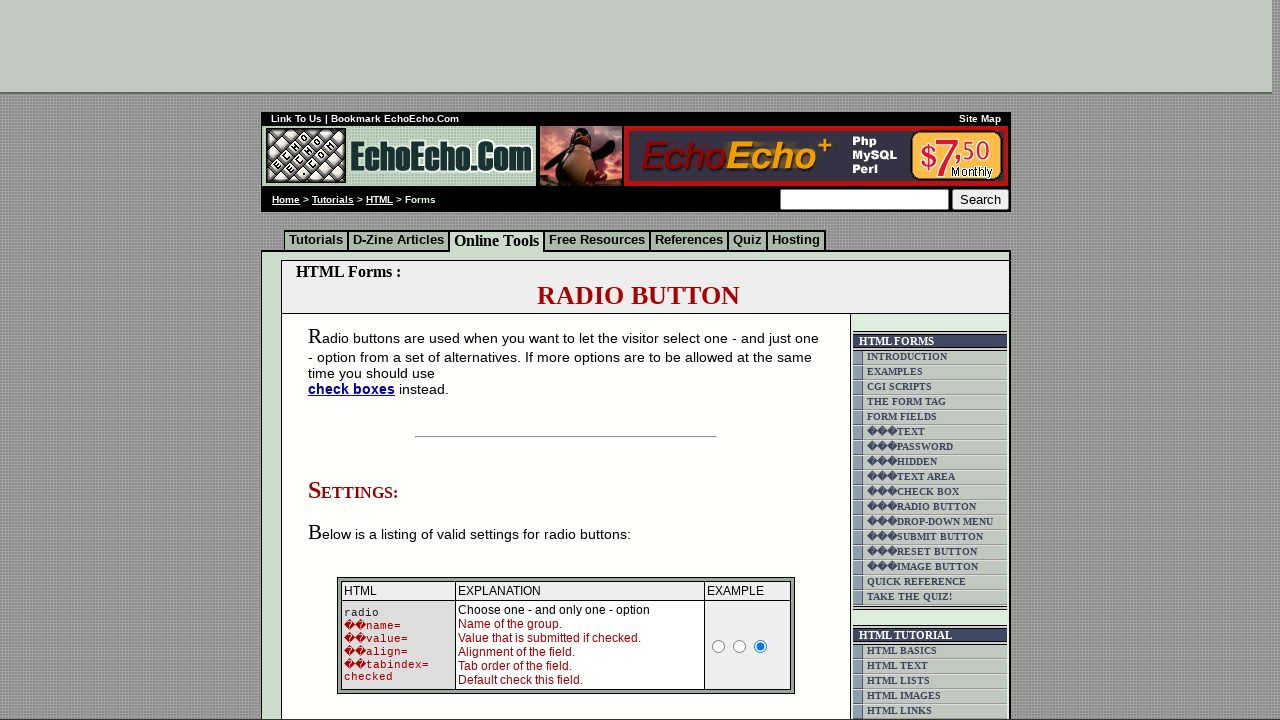

Radio button form elements loaded
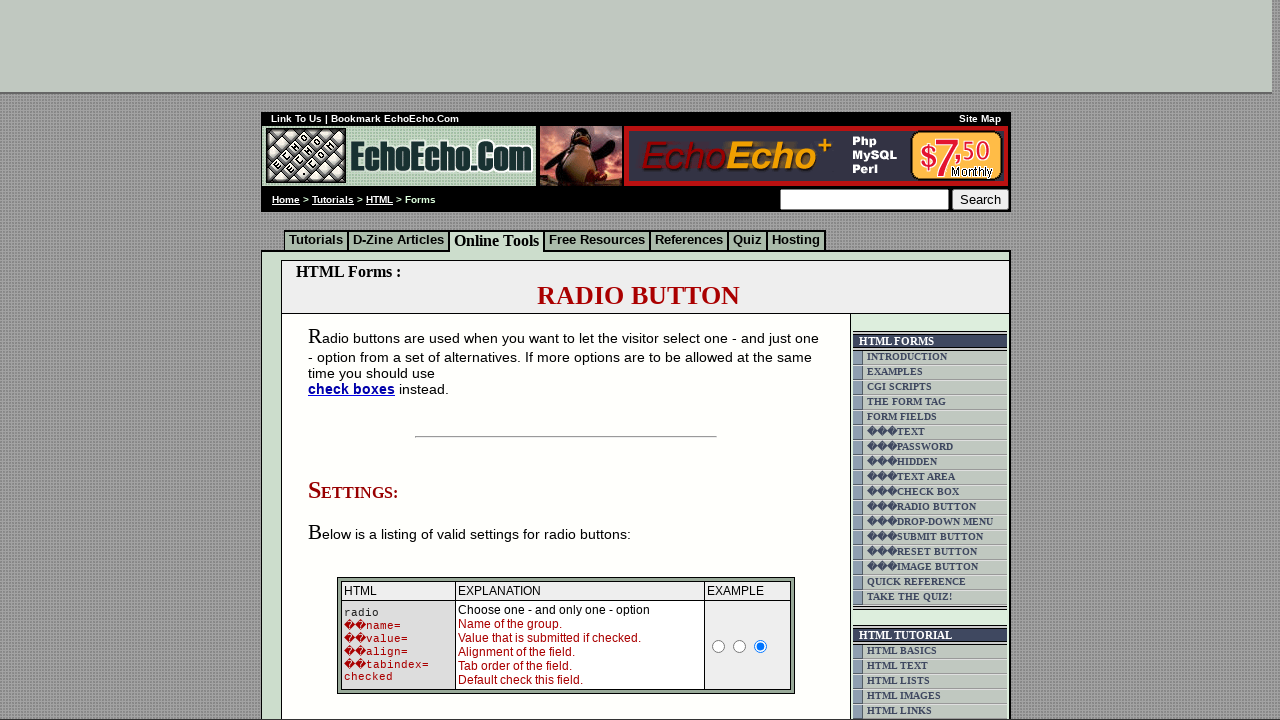

Located all radio button elements on the form
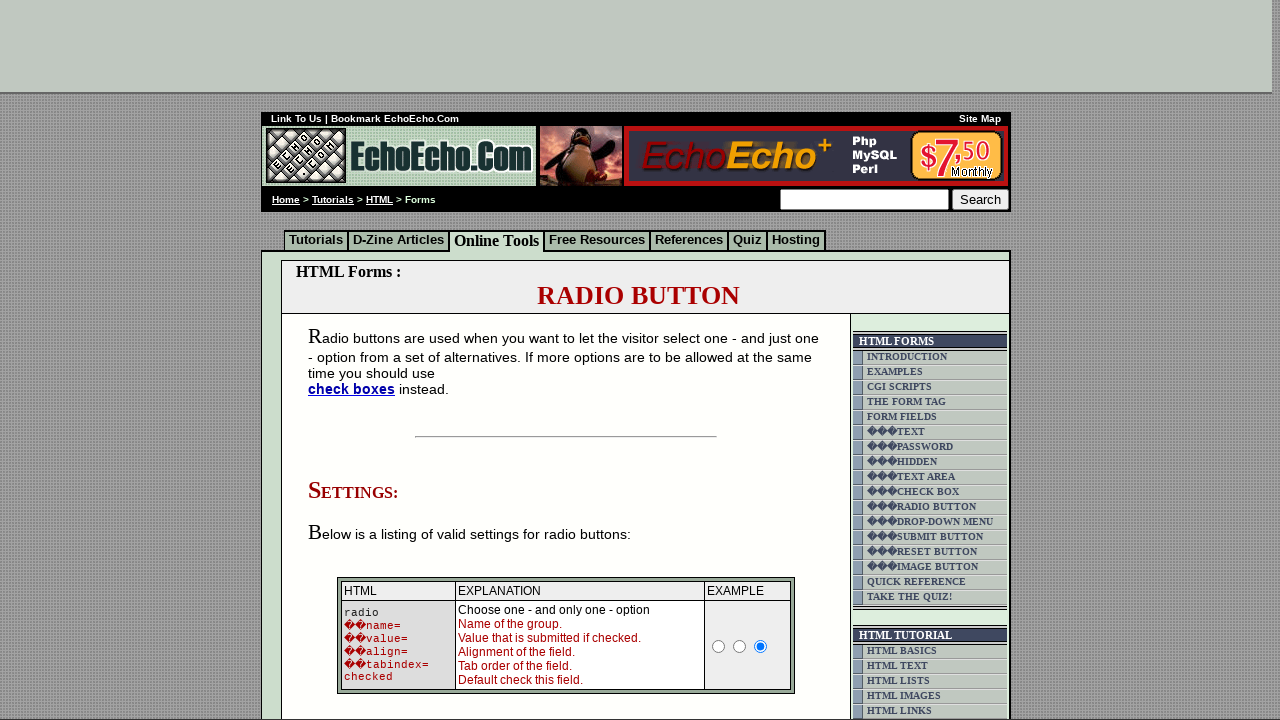

Retrieved radio button value: None
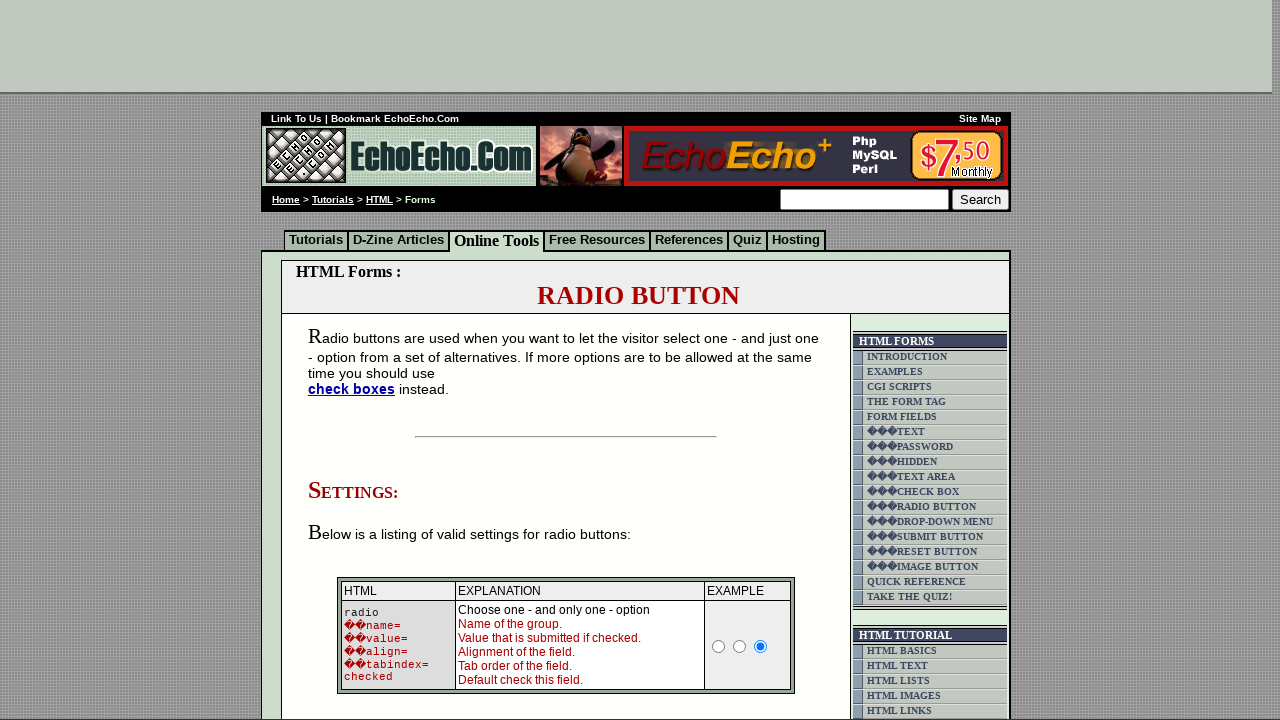

Retrieved radio button value: None
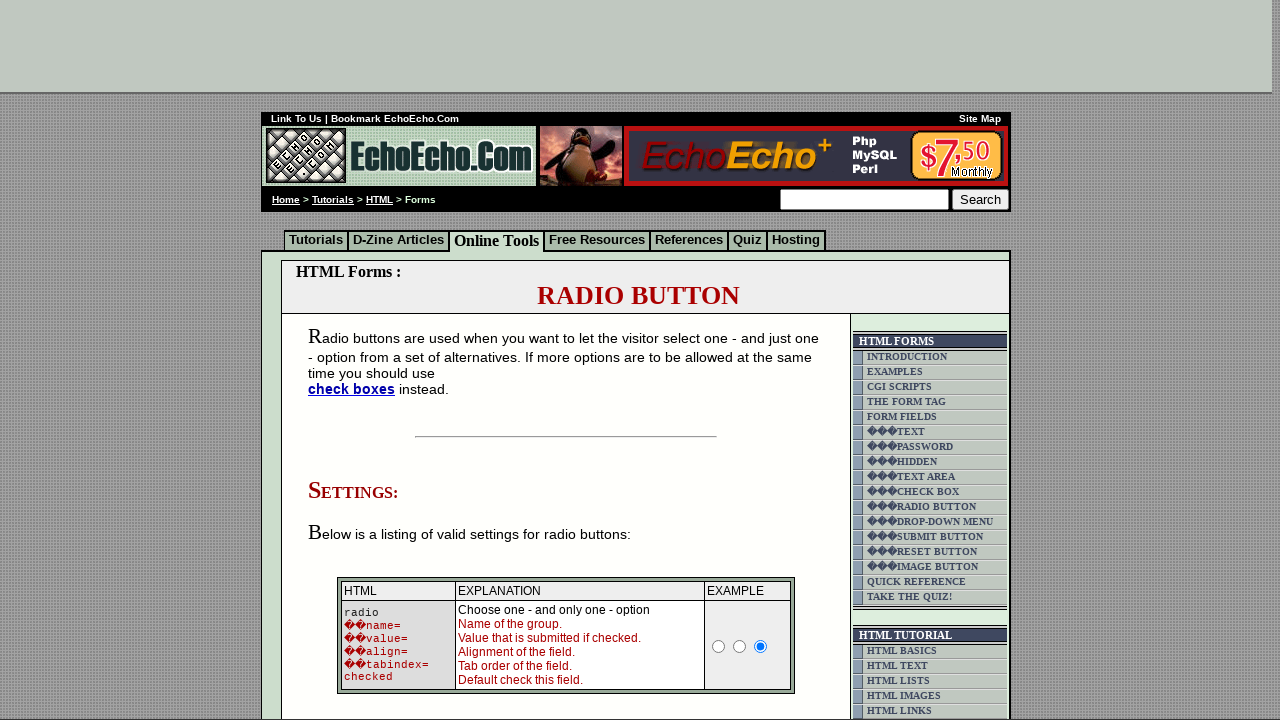

Retrieved radio button value: None
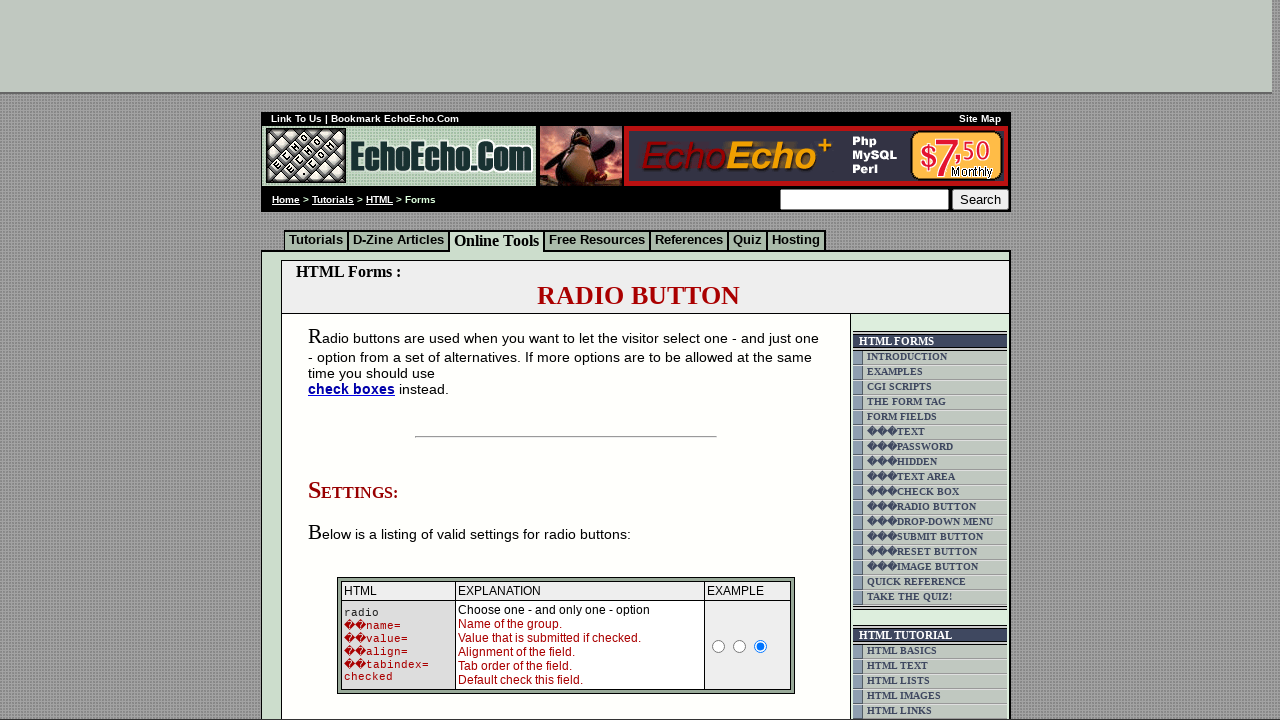

Retrieved radio button value: Milk
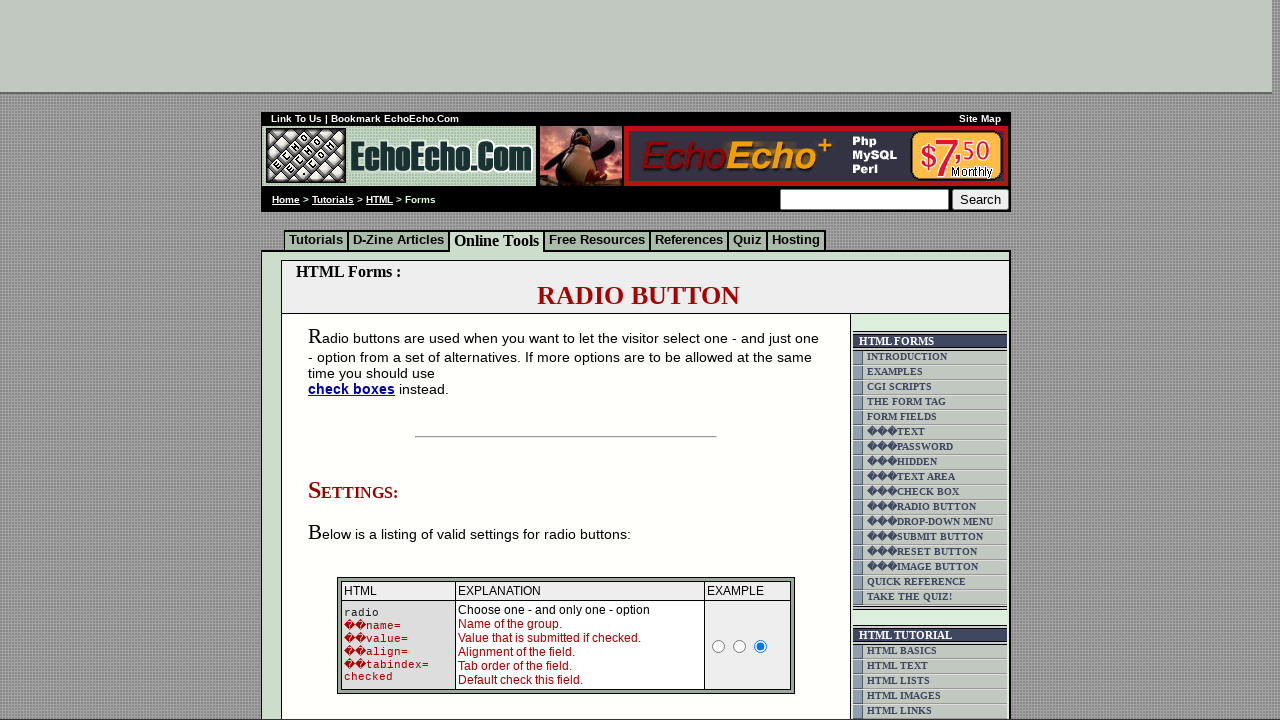

Clicked radio button with value 'milk' at (356, 360) on input[type='radio'] >> nth=3
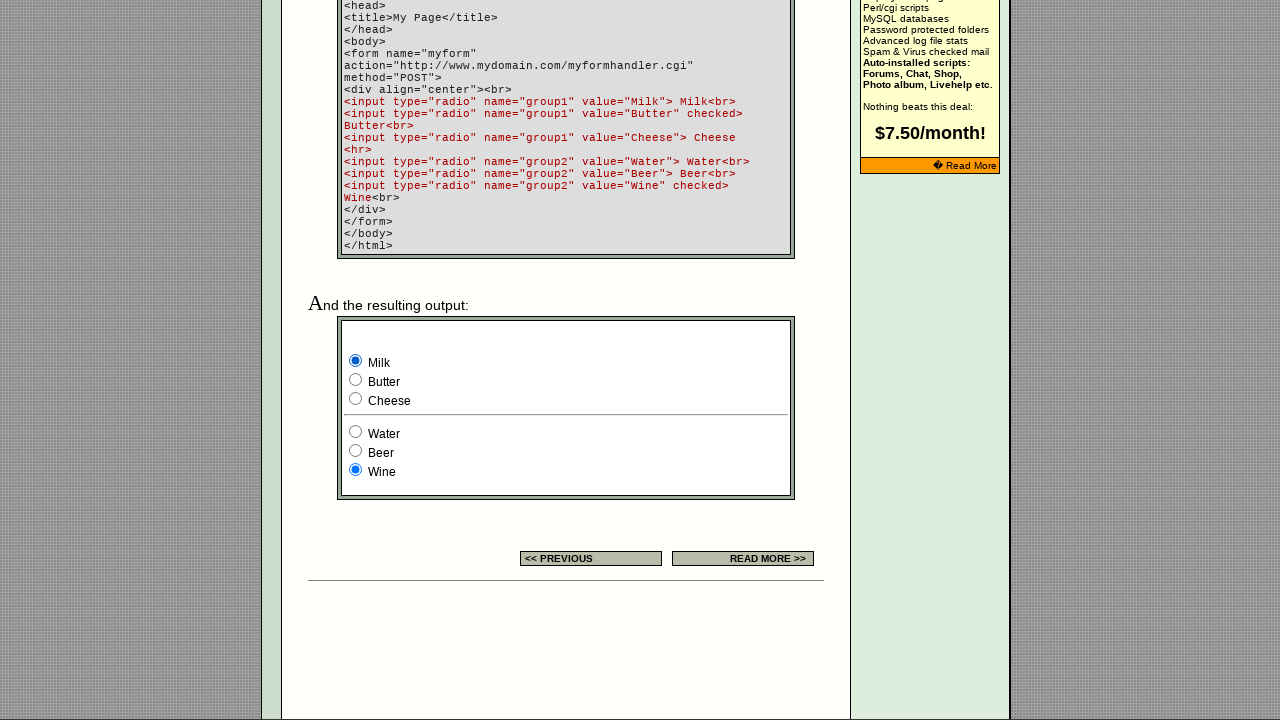

Retrieved radio button value: Butter
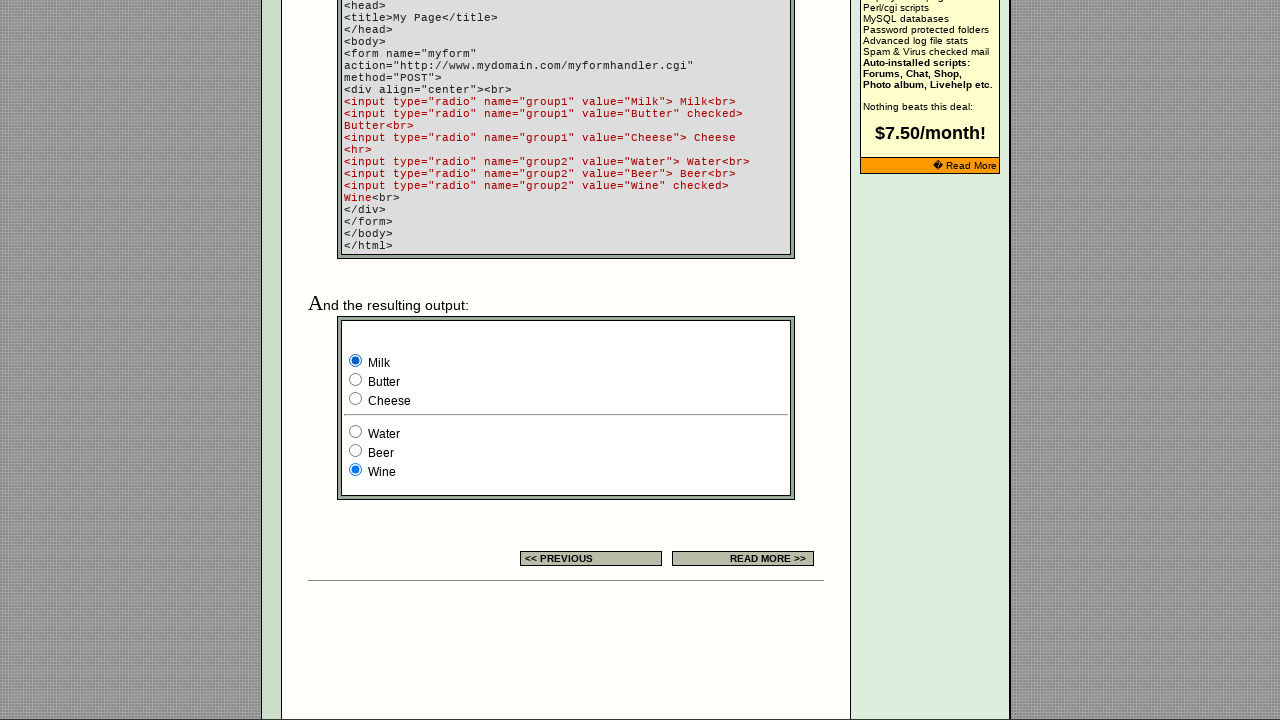

Retrieved radio button value: Cheese
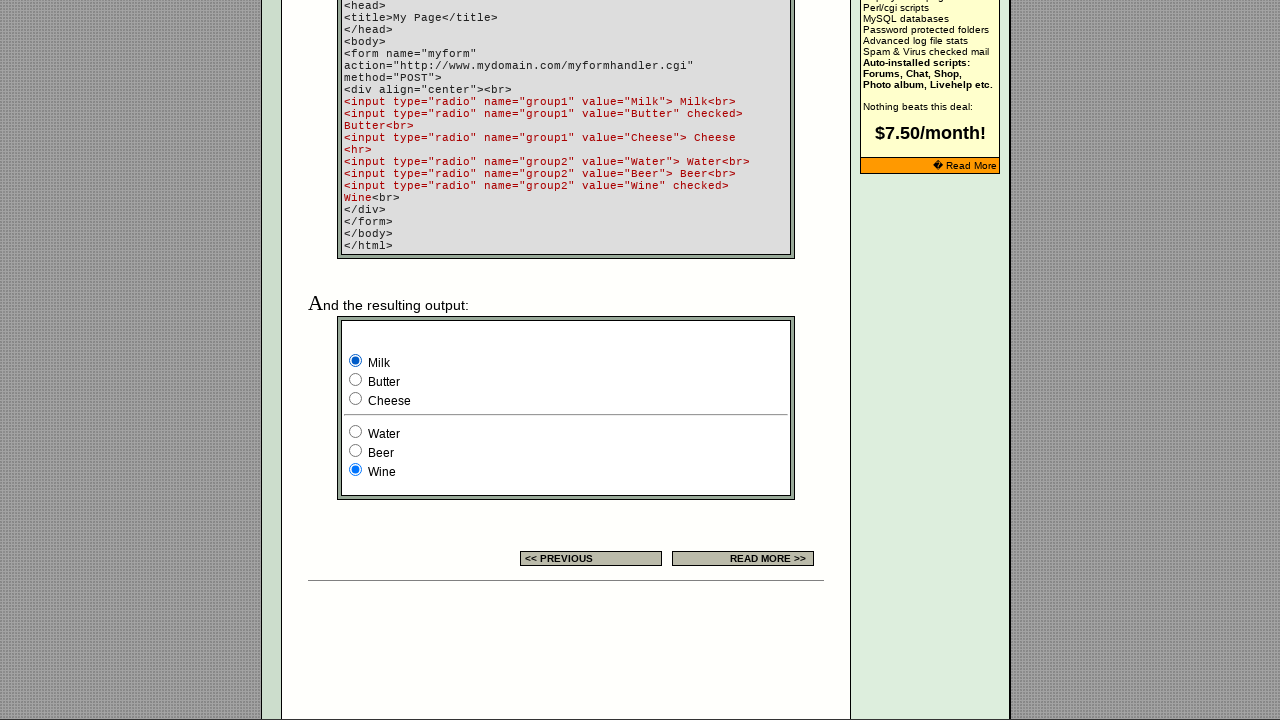

Retrieved radio button value: Water
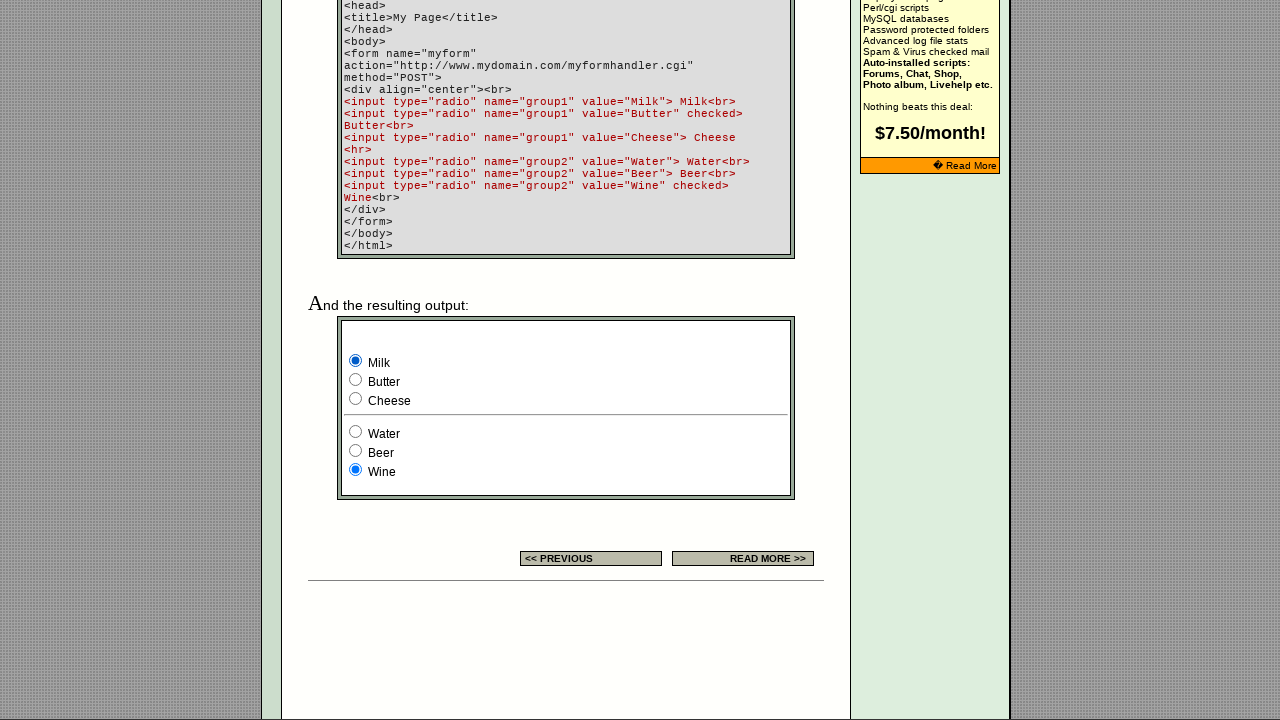

Retrieved radio button value: Beer
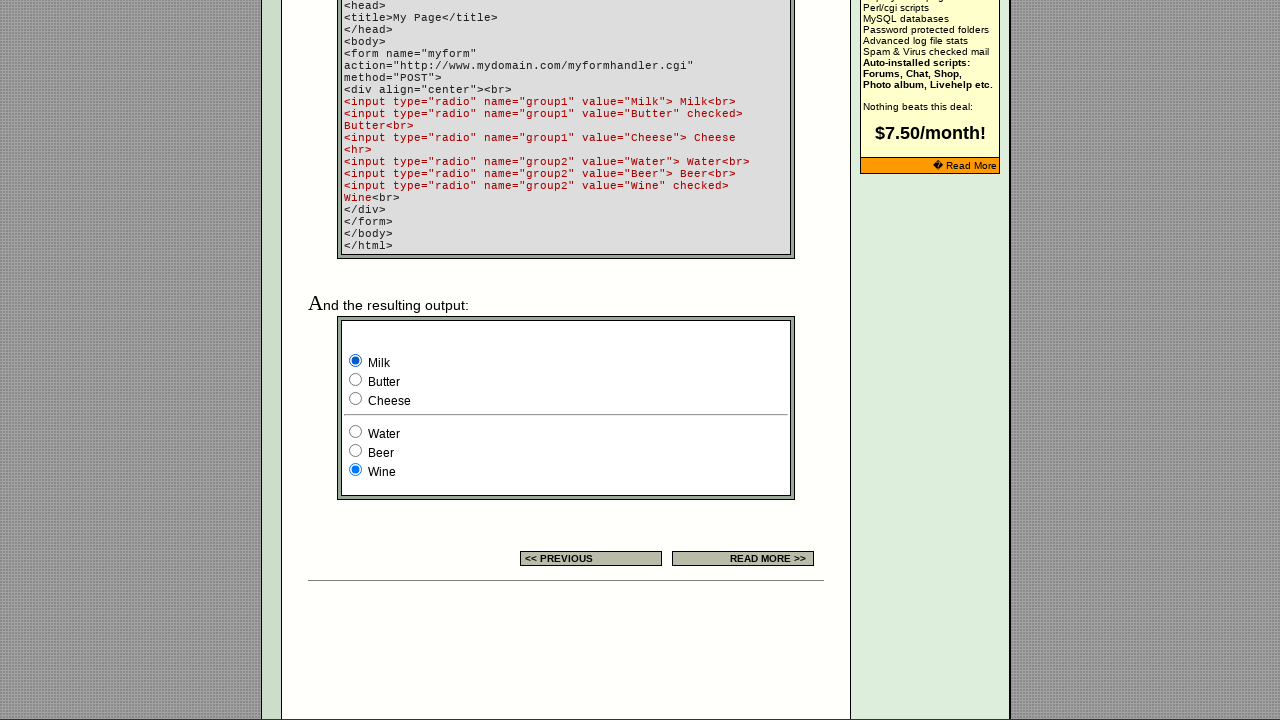

Clicked radio button with value 'beer' at (356, 450) on input[type='radio'] >> nth=7
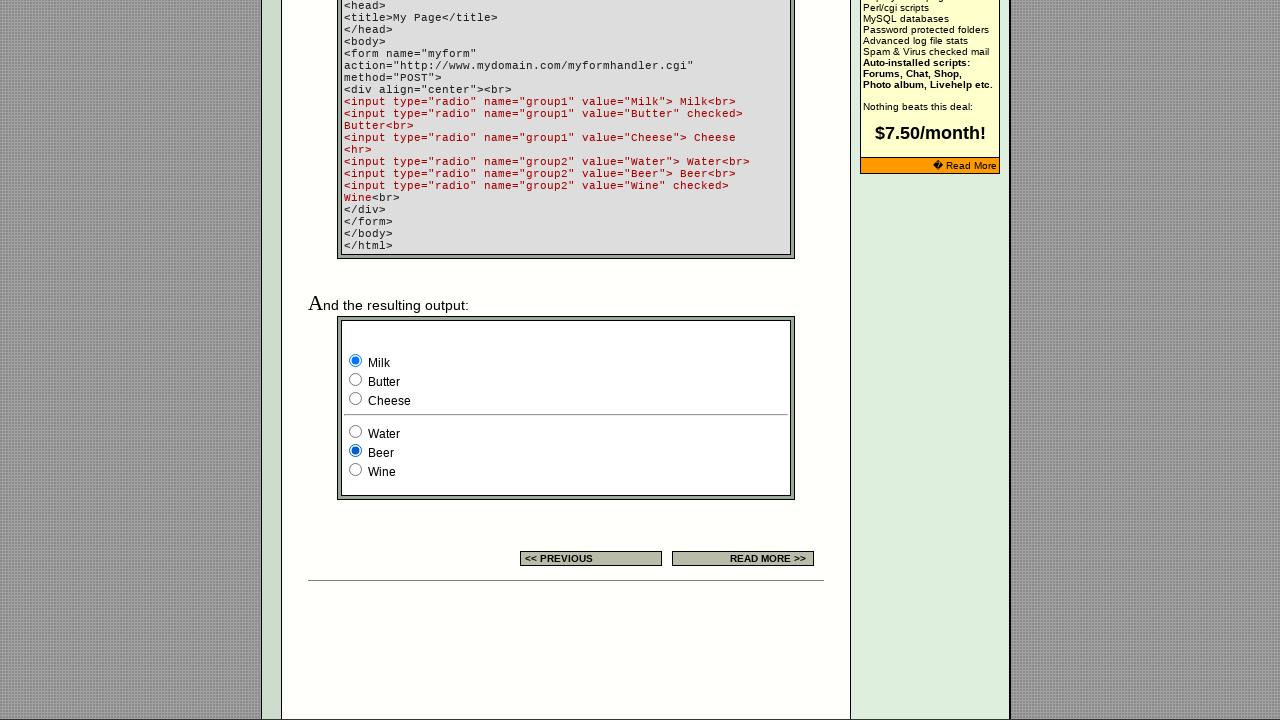

Retrieved radio button value: Wine
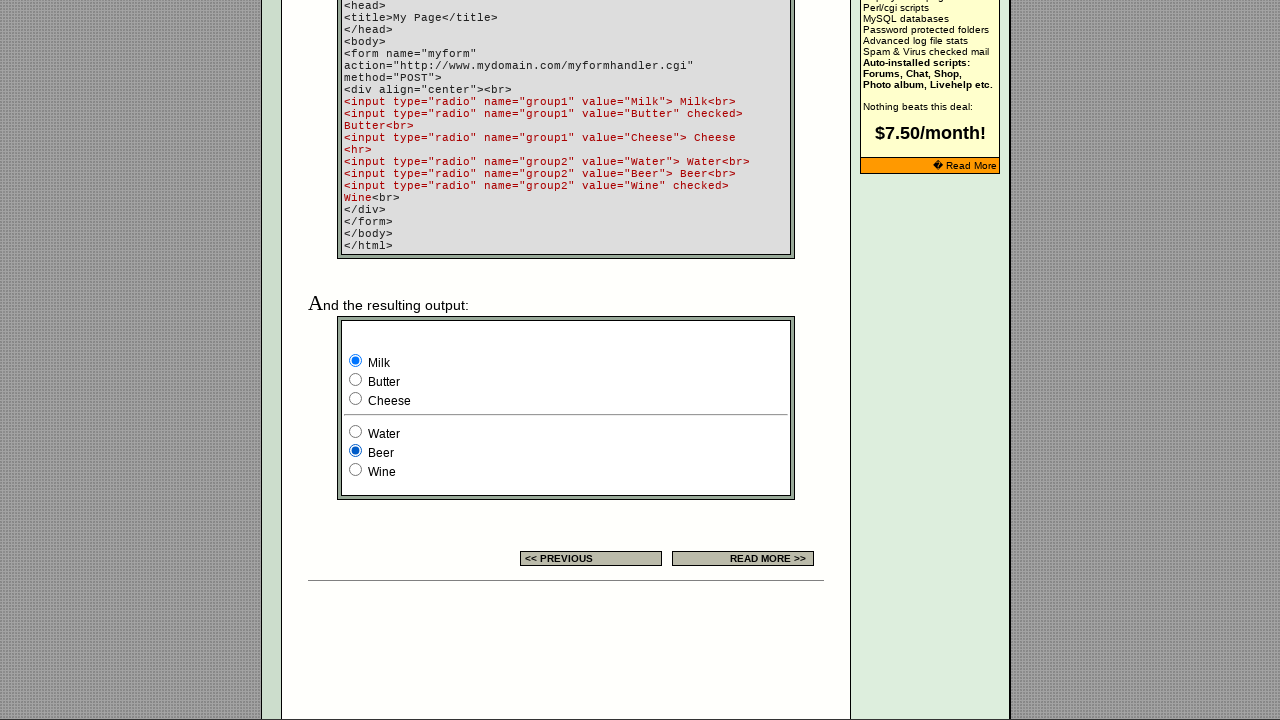

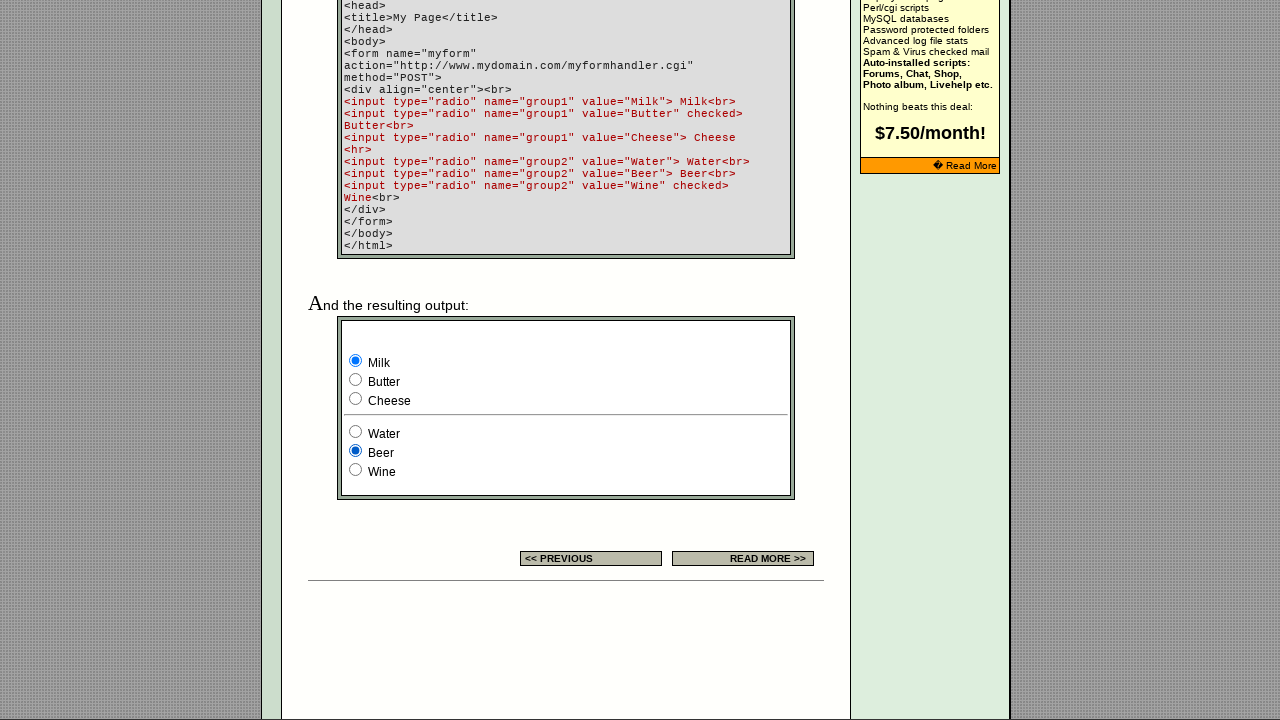